Navigates to Cardiff University's streamline switcher page and waits for content to load

Starting URL: https://www.cardiff.ac.uk/__streamline/switcher/

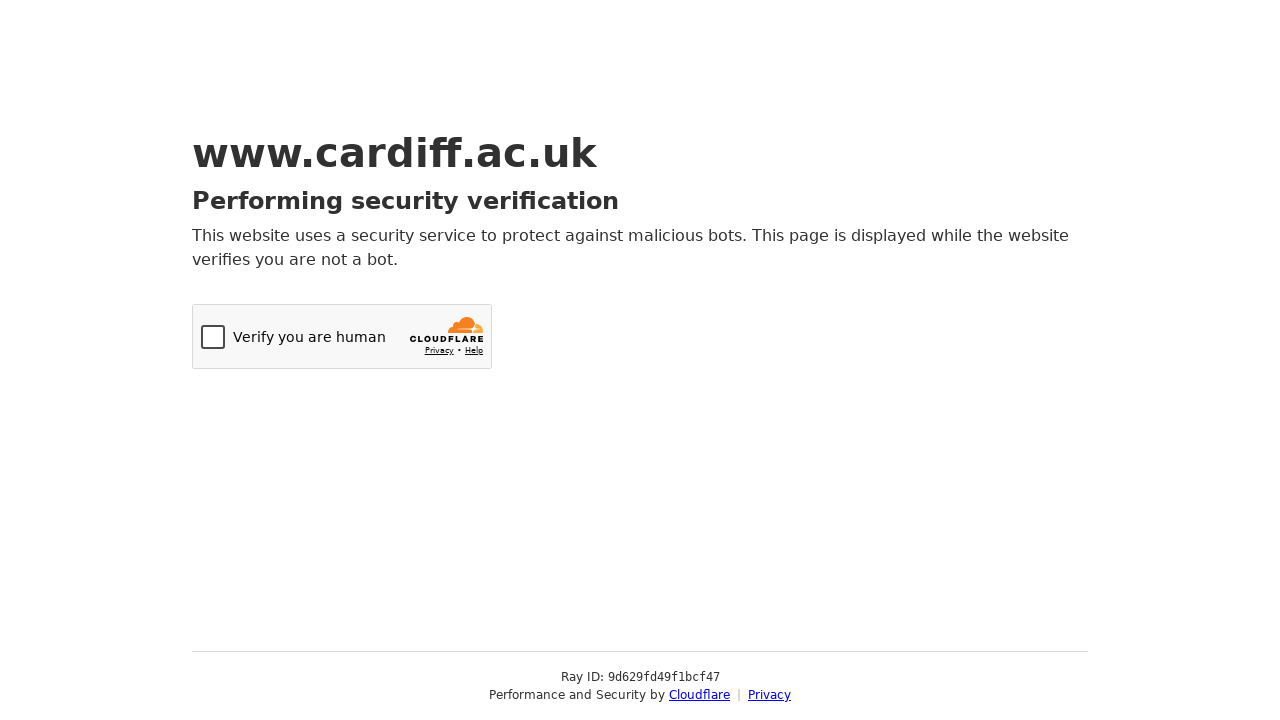

Navigated to Cardiff University's streamline switcher page
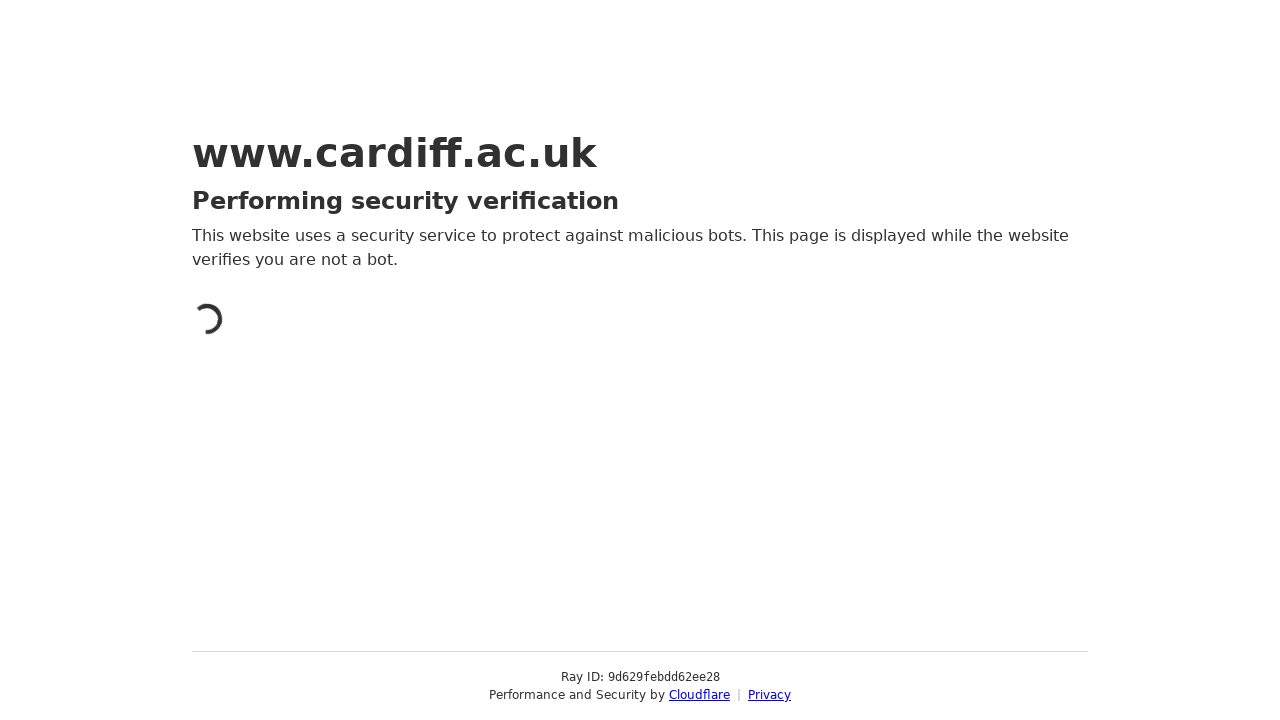

Page content loaded and network became idle
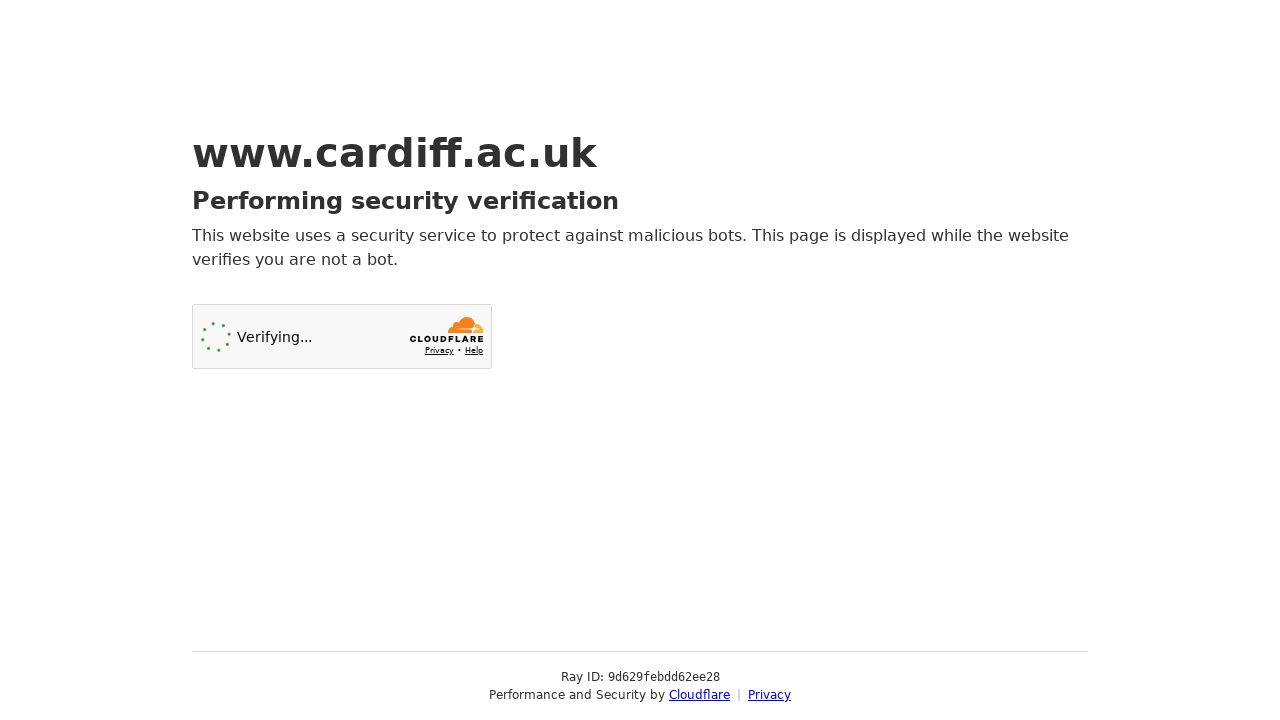

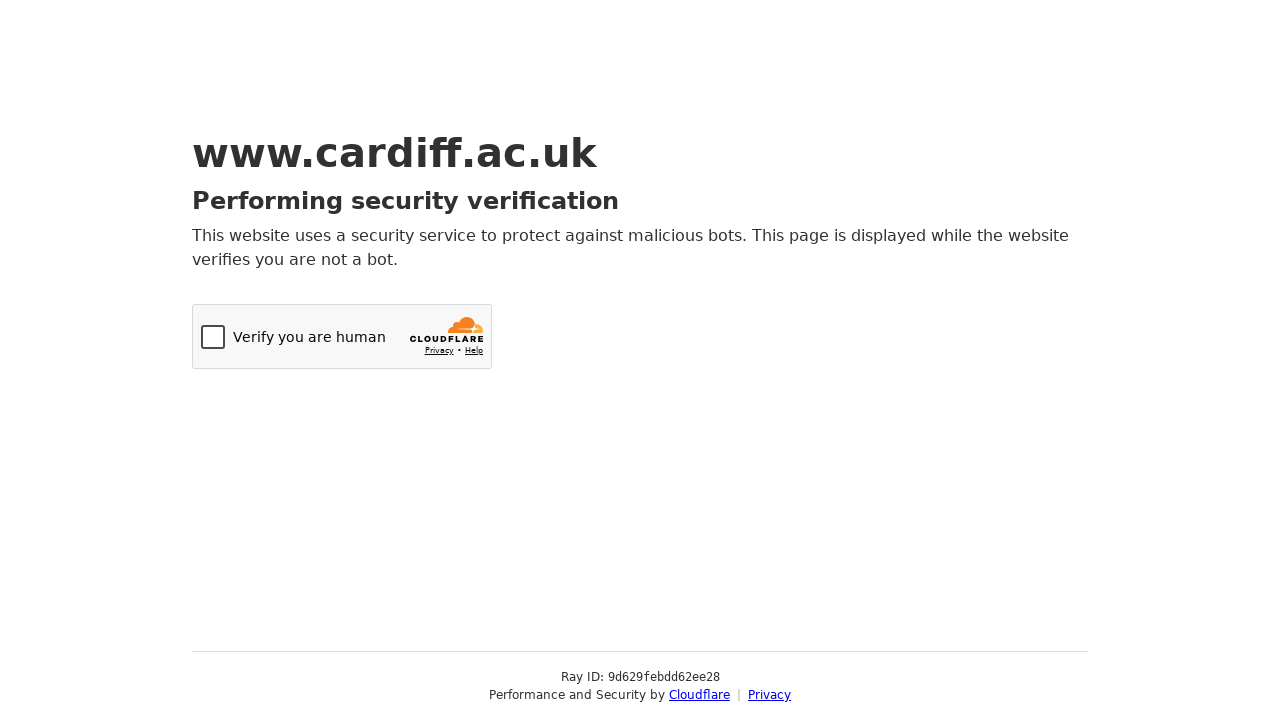